Scrolls down the page and clicks on an interaction element

Starting URL: https://demoqa.com/elements

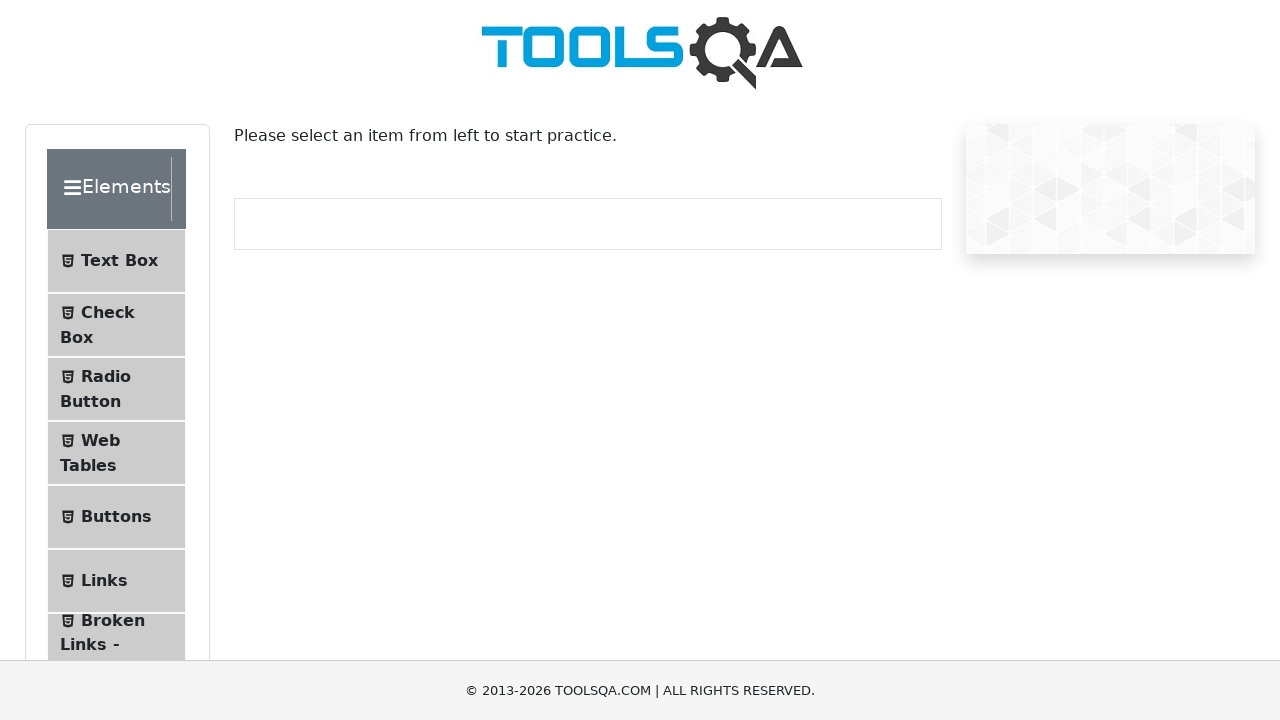

Scrolled down the page by 350px horizontally and 250px vertically
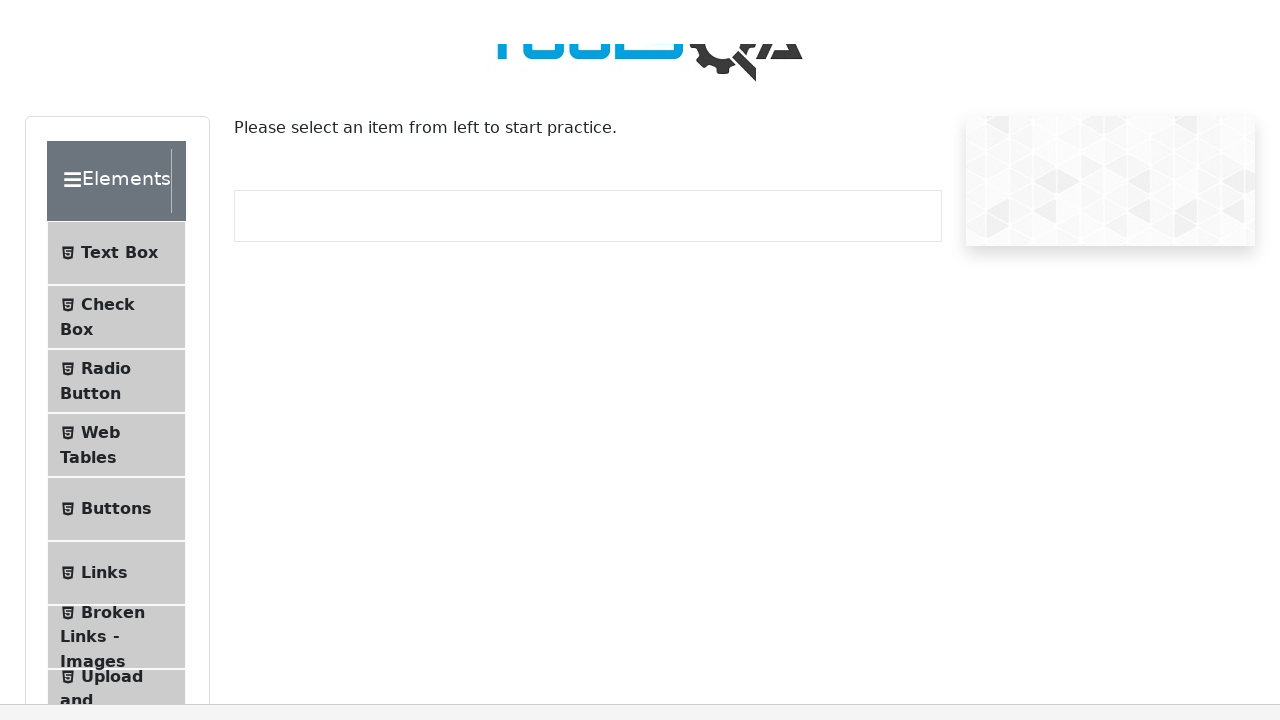

Clicked on the interaction element at (72, 487) on xpath=(//span)[35]
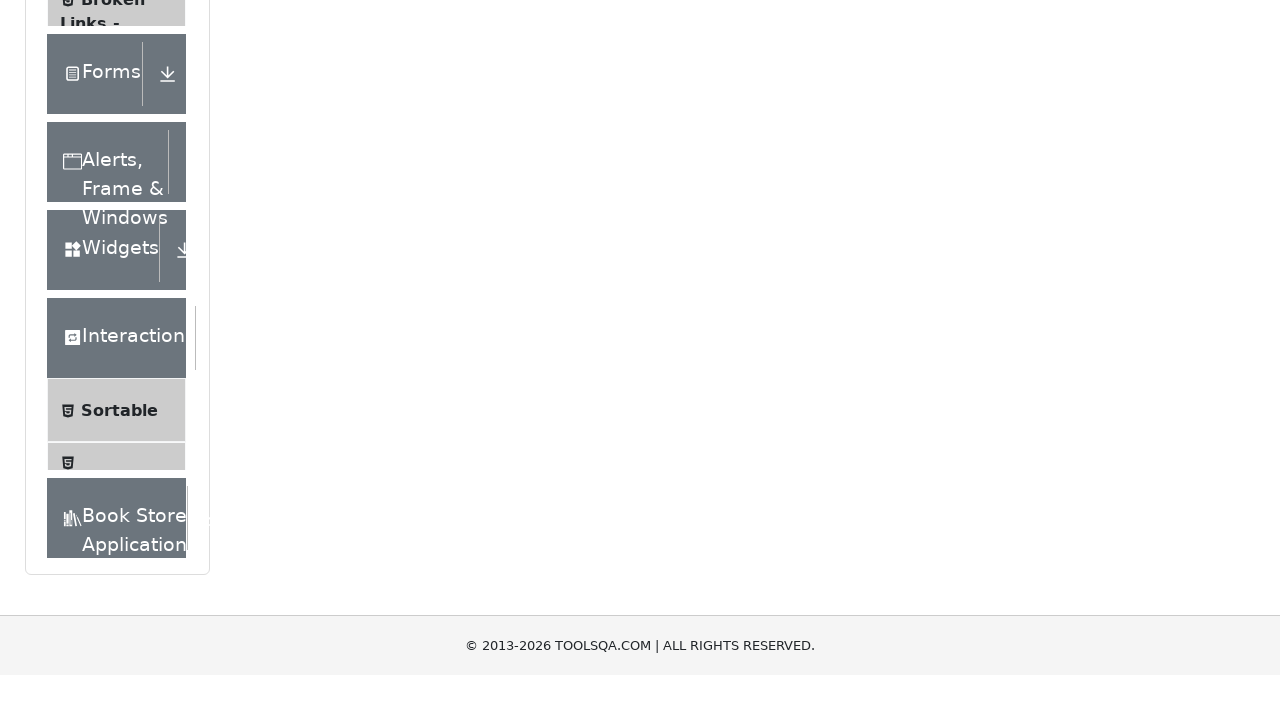

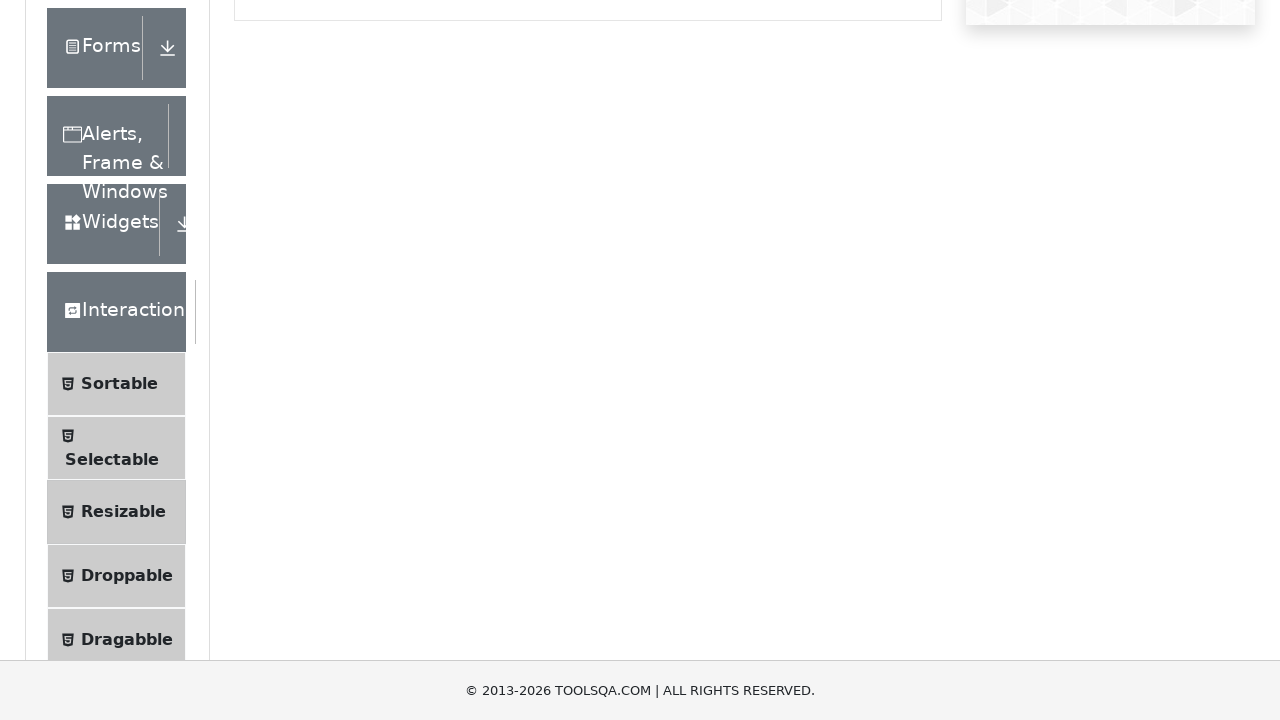